Tests dynamic table functionality by clicking to expand the table data section, inserting JSON data with person records, clicking refresh, and verifying the table loads with the data.

Starting URL: https://testpages.herokuapp.com/styled/tag/dynamic-table.html

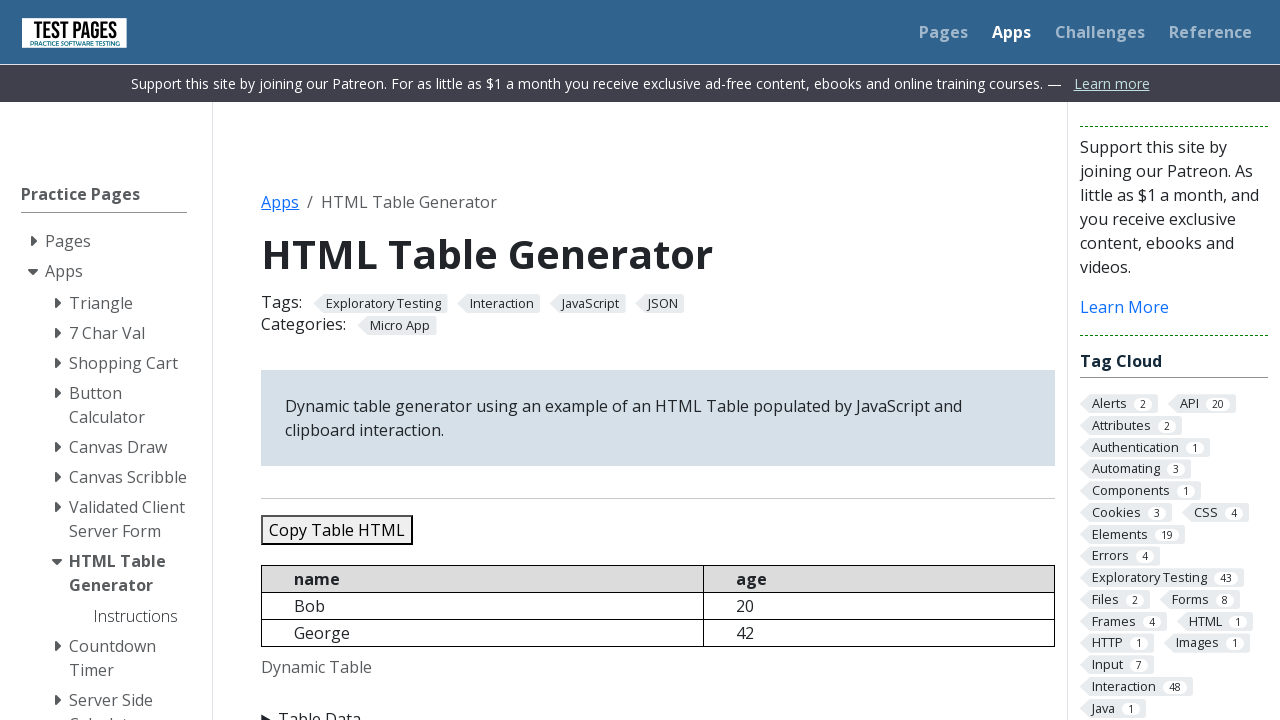

Clicked 'Table Data' button to expand the section at (658, 708) on xpath=//summary[text()='Table Data']
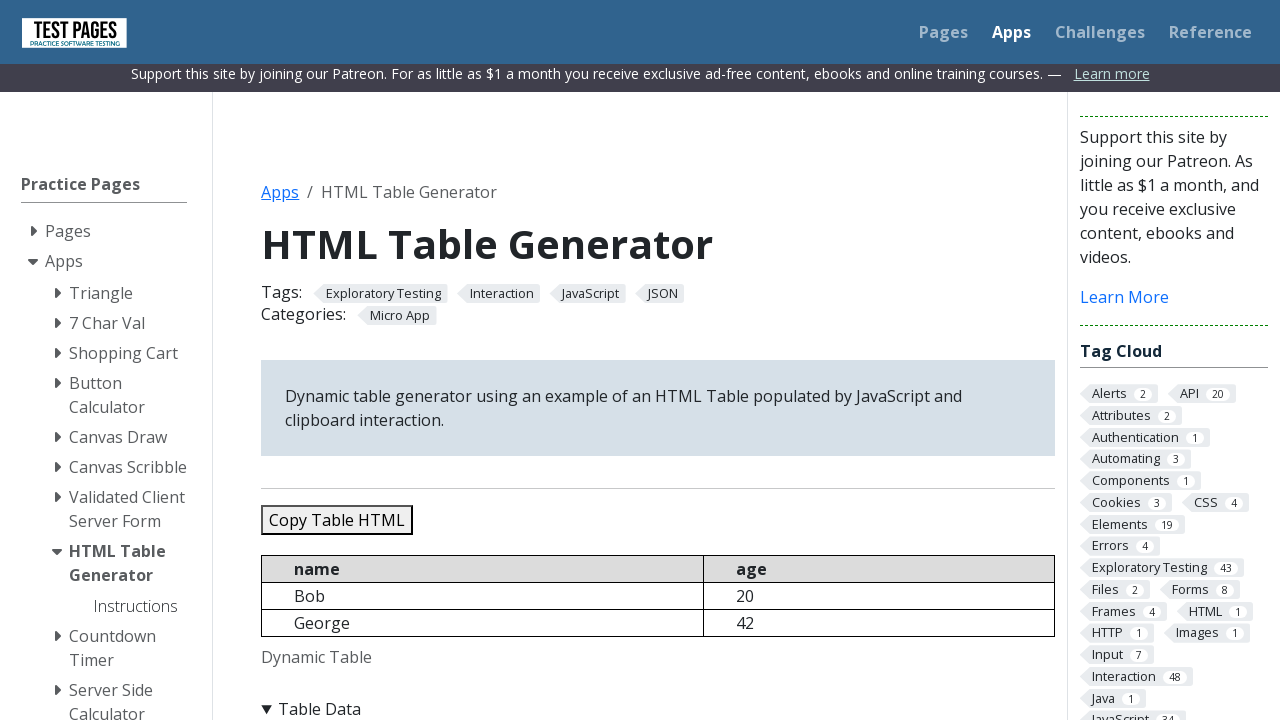

Cleared the JSON data textbox on #jsondata
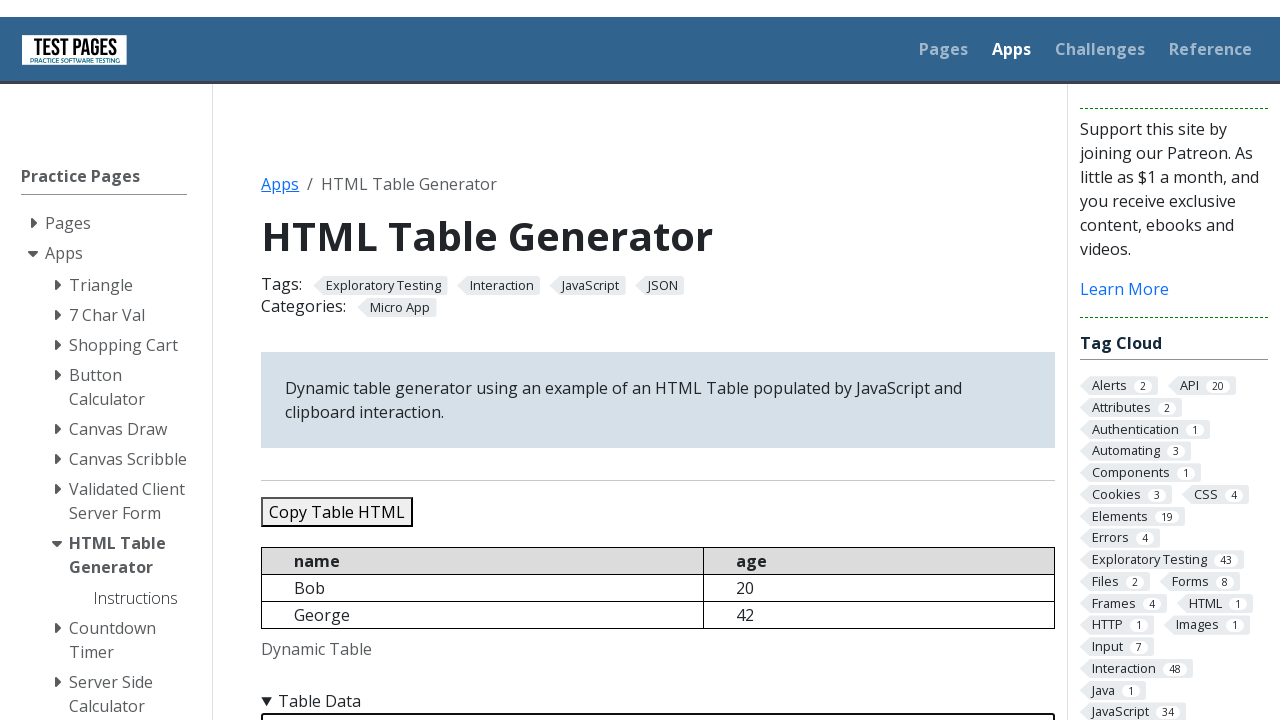

Inserted JSON data with 5 person records into the textbox on #jsondata
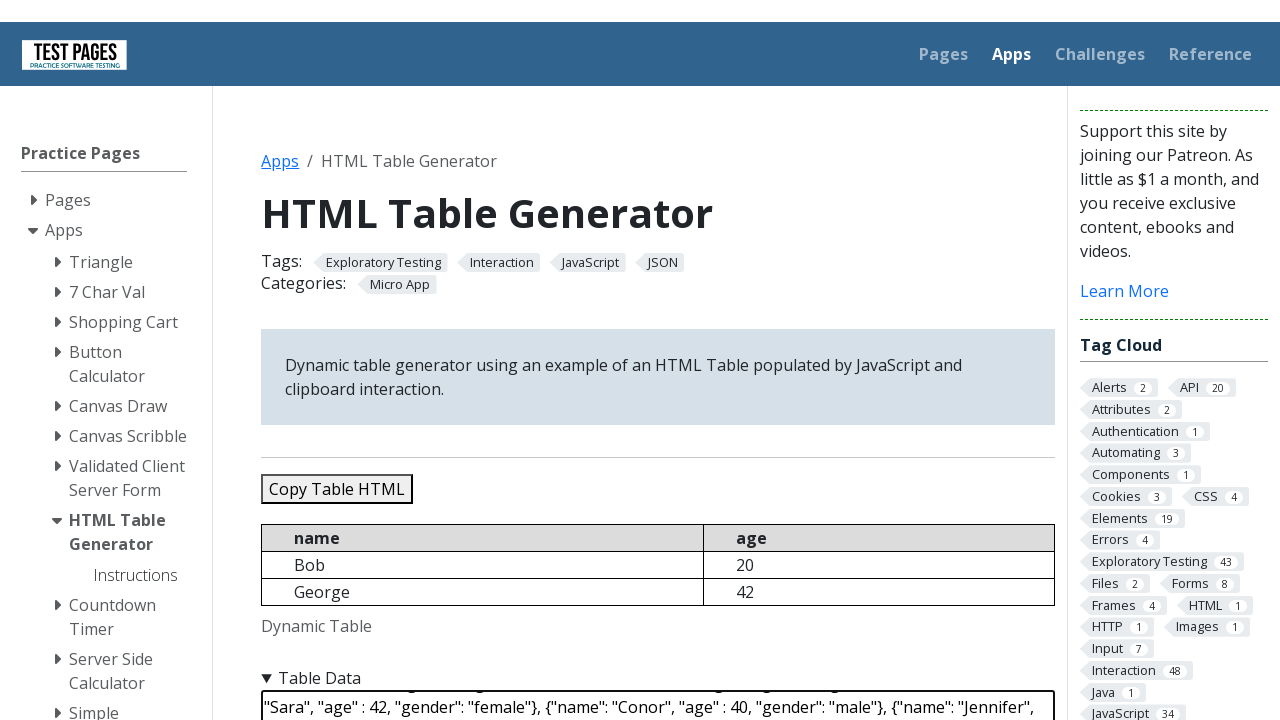

Clicked 'Refresh Table' button to populate the table at (359, 360) on #refreshtable
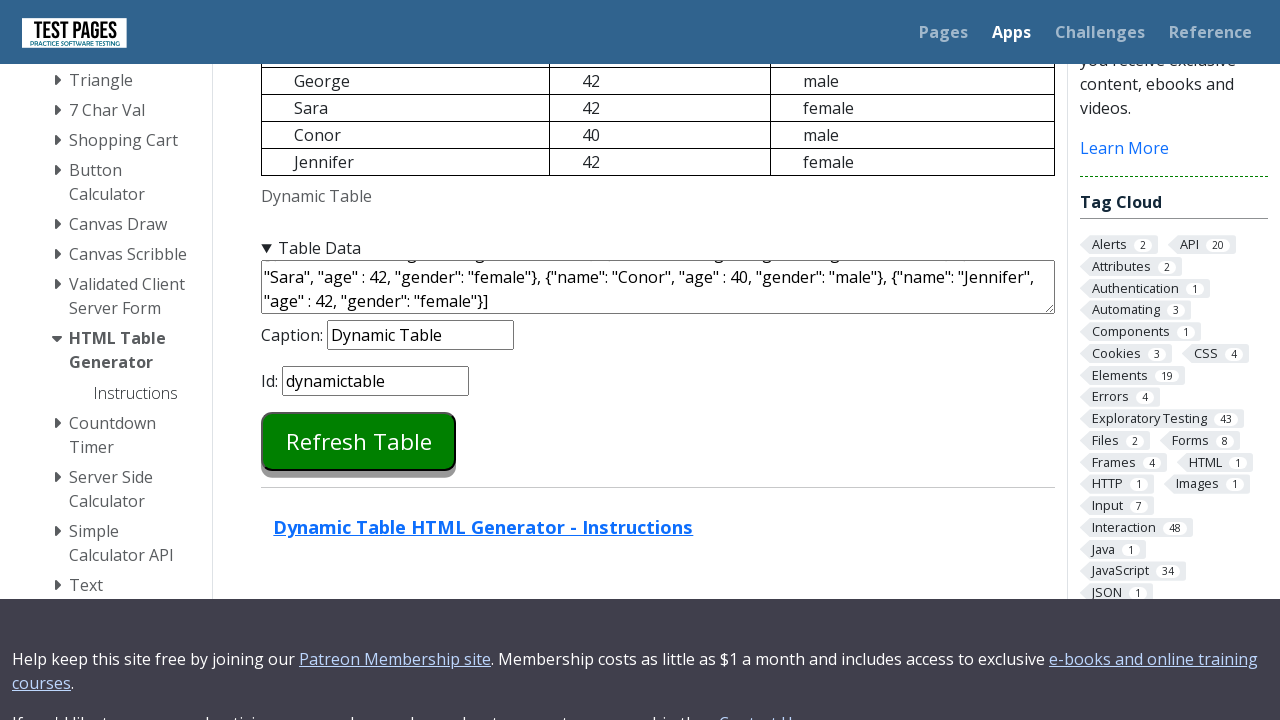

Dynamic table loaded with person records
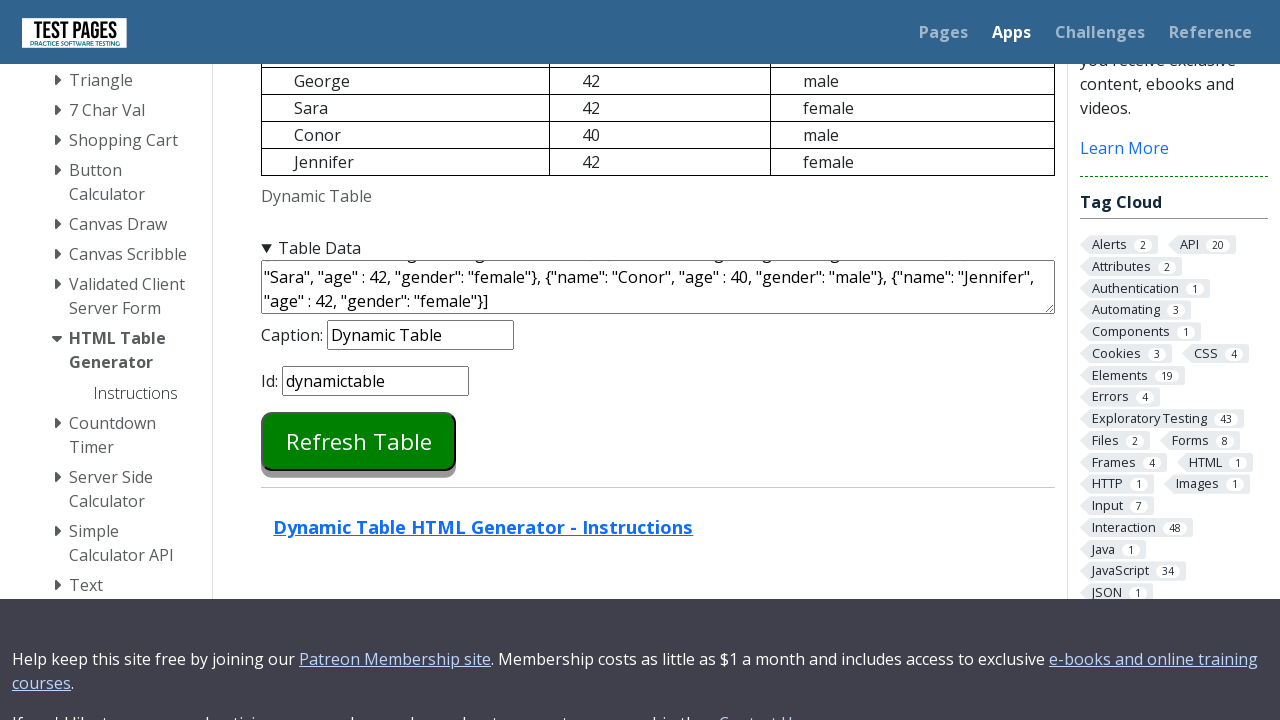

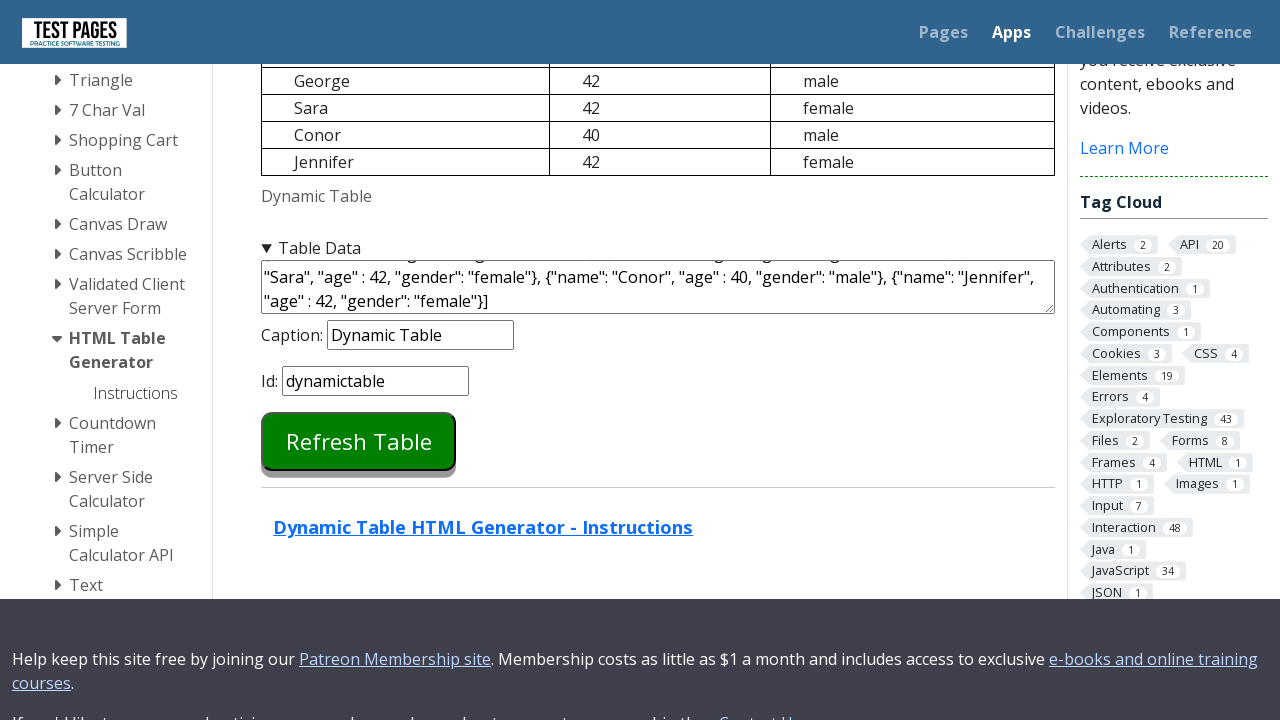